Fills out a demo request form by entering an email address and clicking the submit button

Starting URL: https://saucelabs.com/request-demo

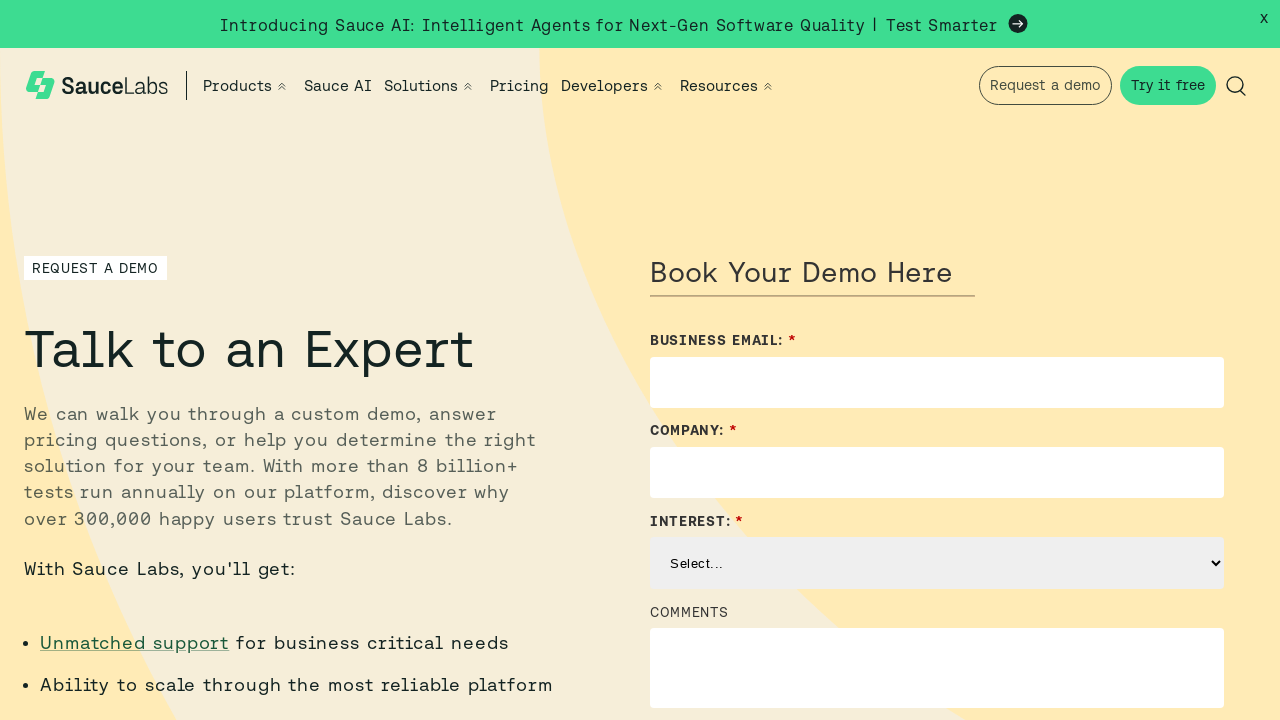

Email input field became visible
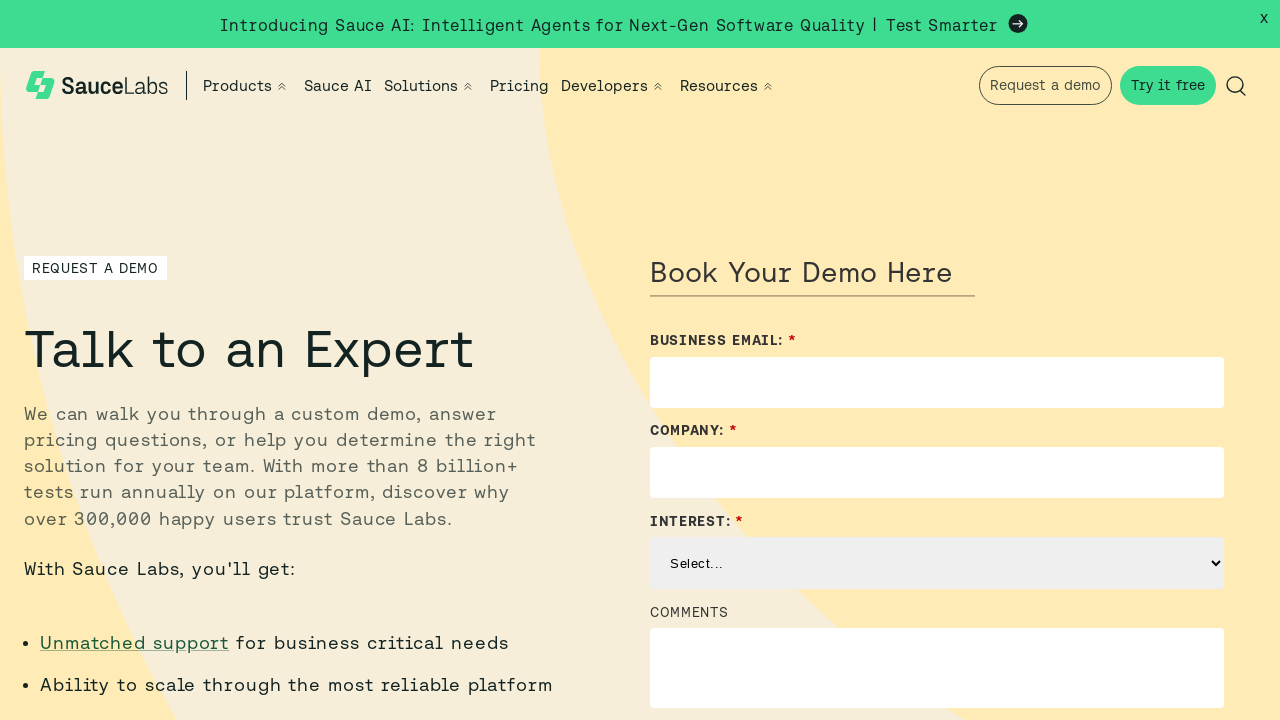

Filled email field with 'thomthom@businessEmail.com' on #Email
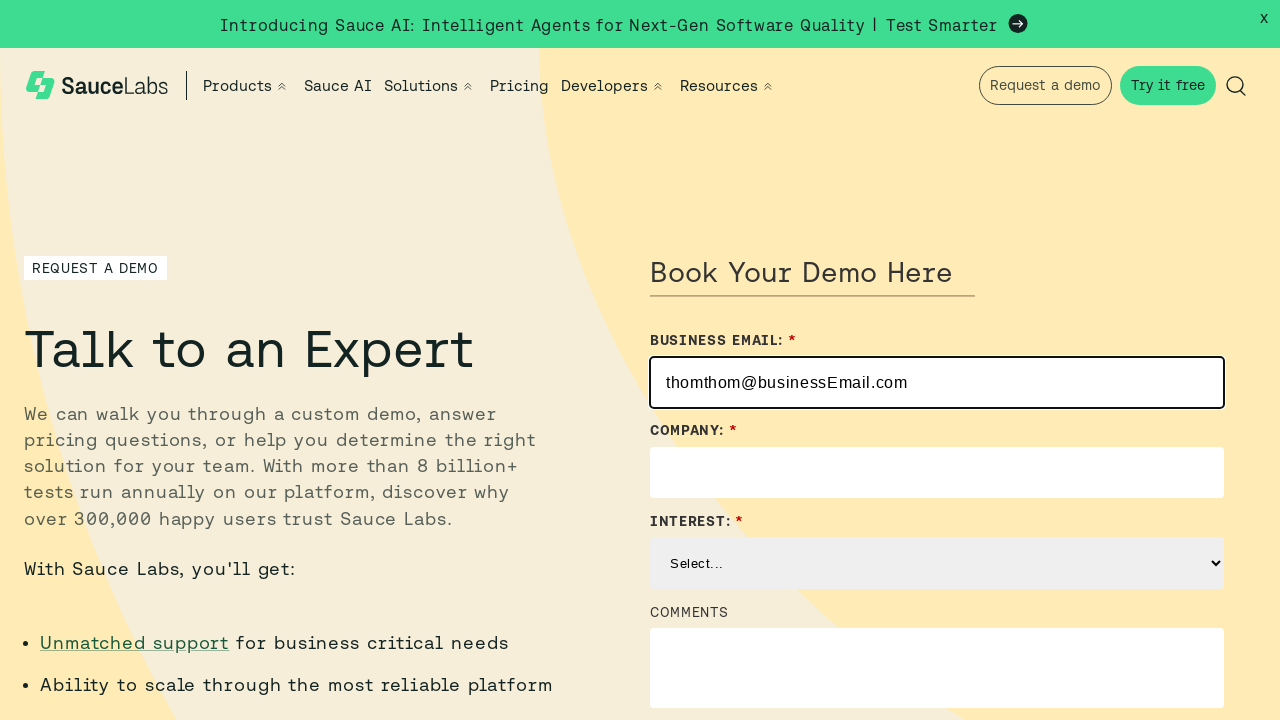

Submit button became visible
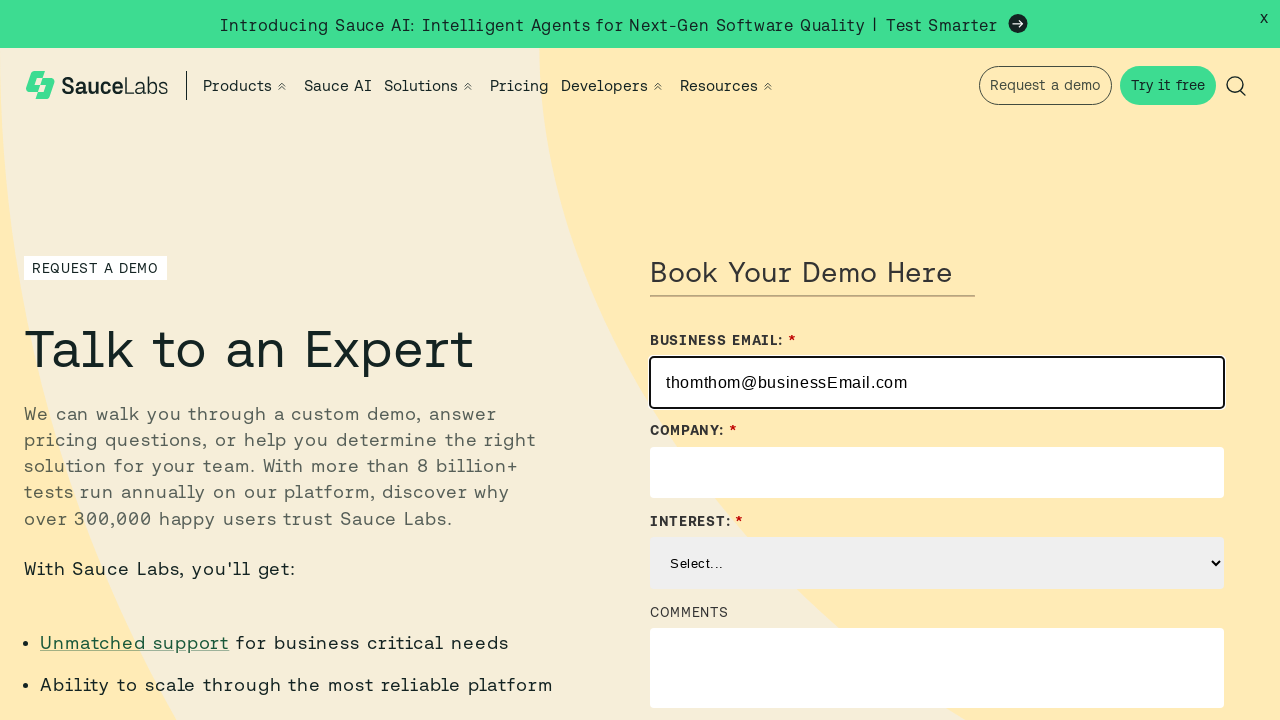

Clicked the Let's Talk submit button at (696, 360) on .mktoButton
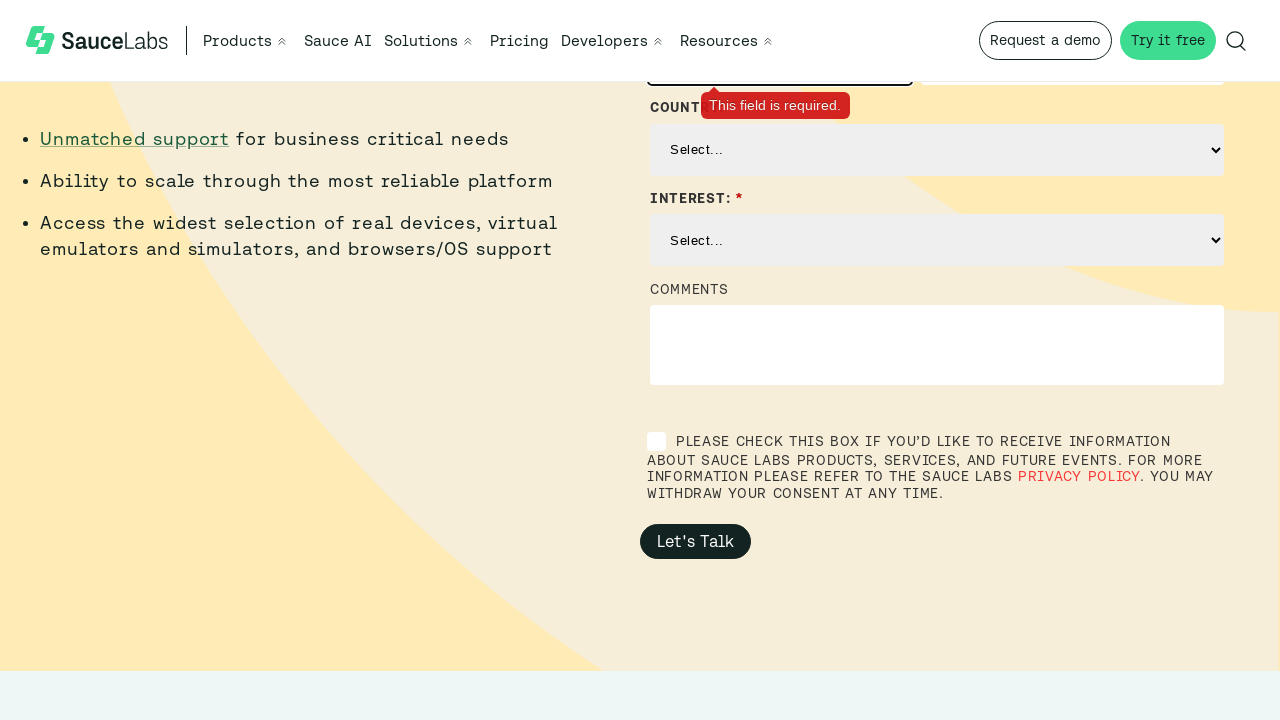

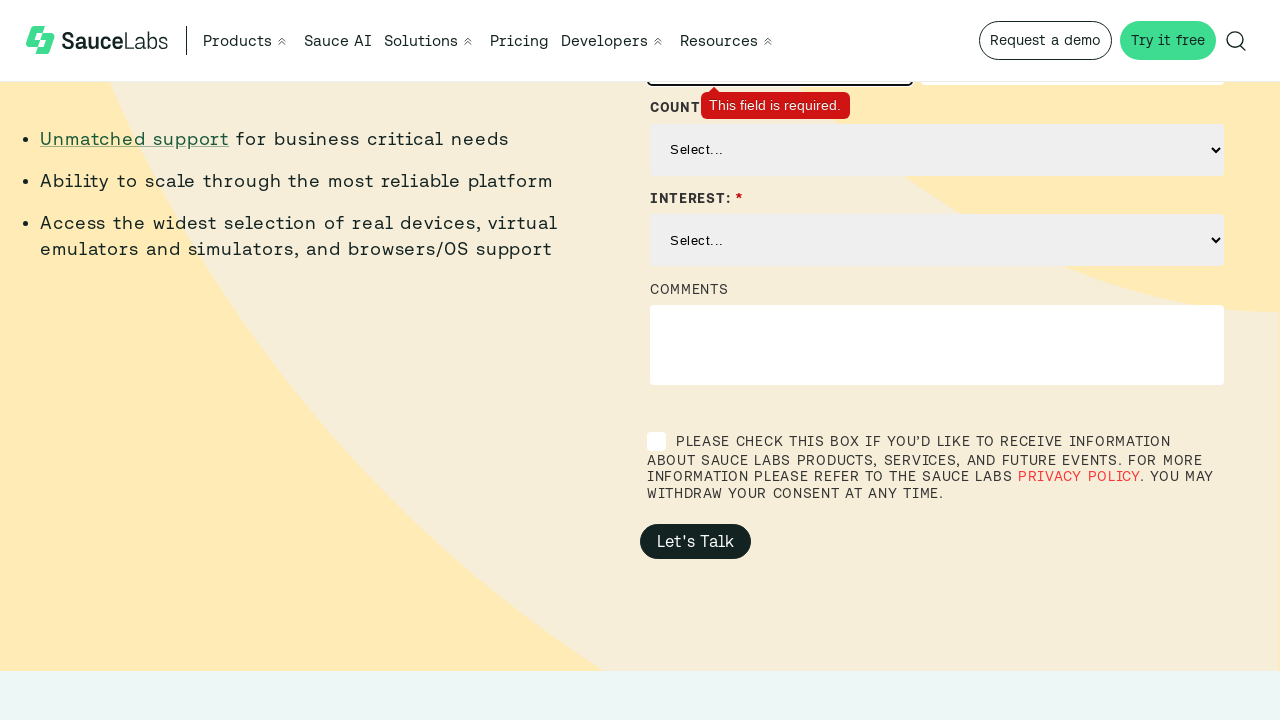